Tests checkbox and radio button interactions on an automation practice page by counting checkboxes and selecting a radio button

Starting URL: https://www.rahulshettyacademy.com/AutomationPractice/

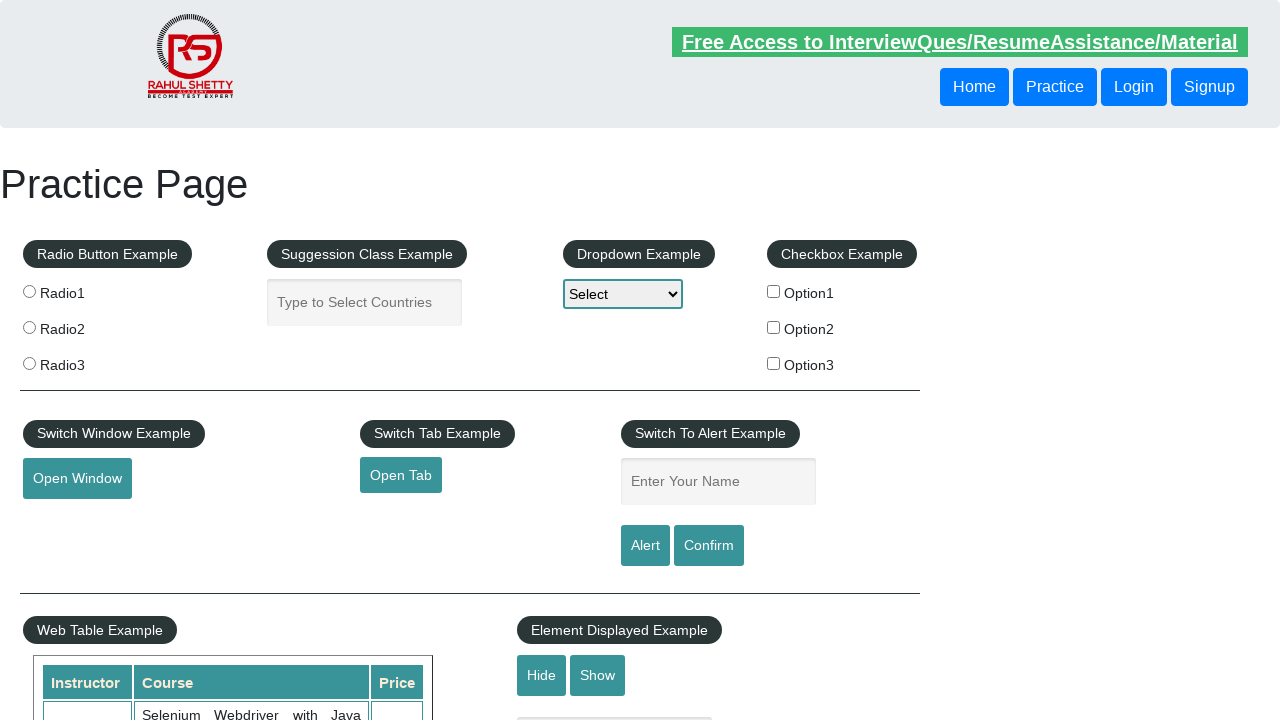

Located all checkboxes on the page
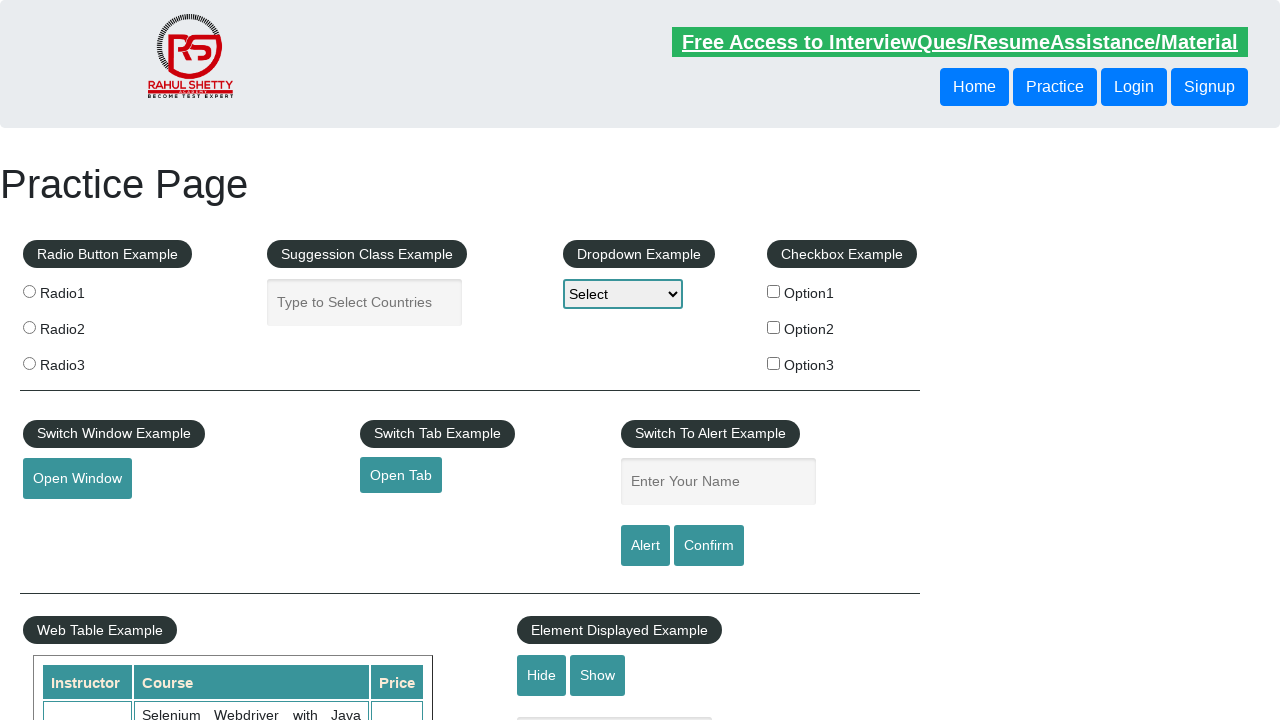

Counted 3 checkboxes on the page
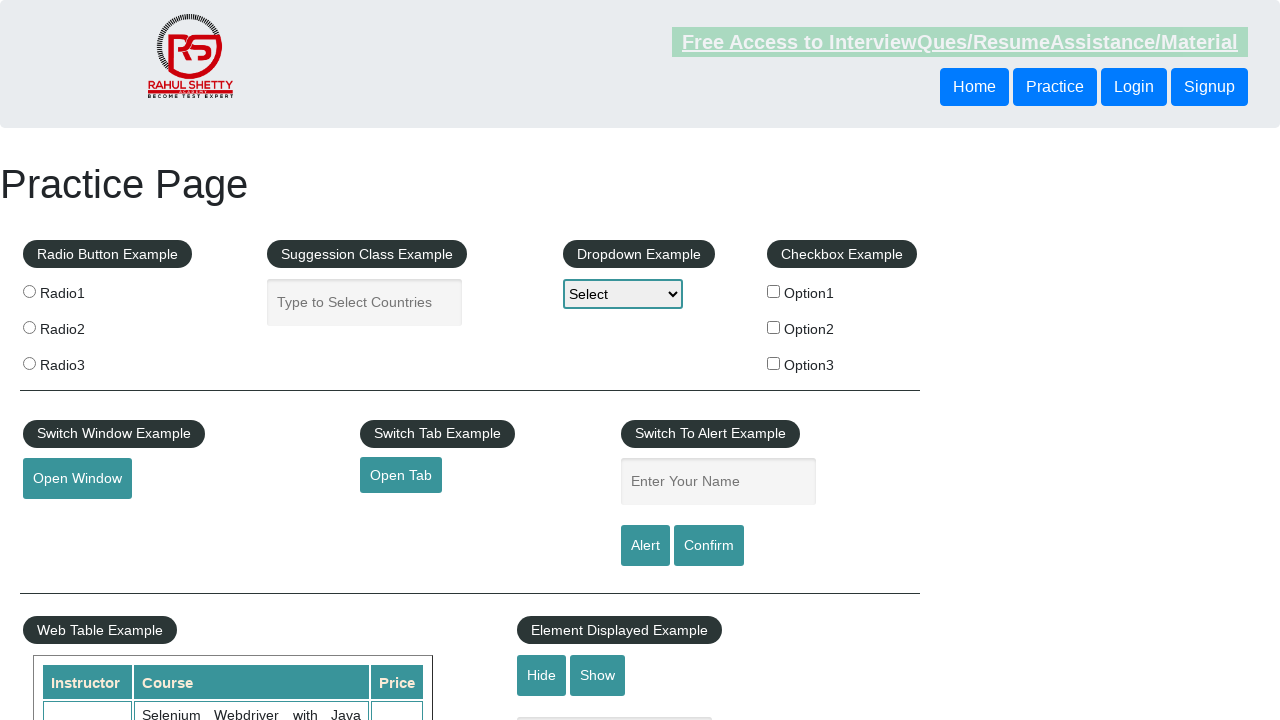

Located all radio buttons on the page
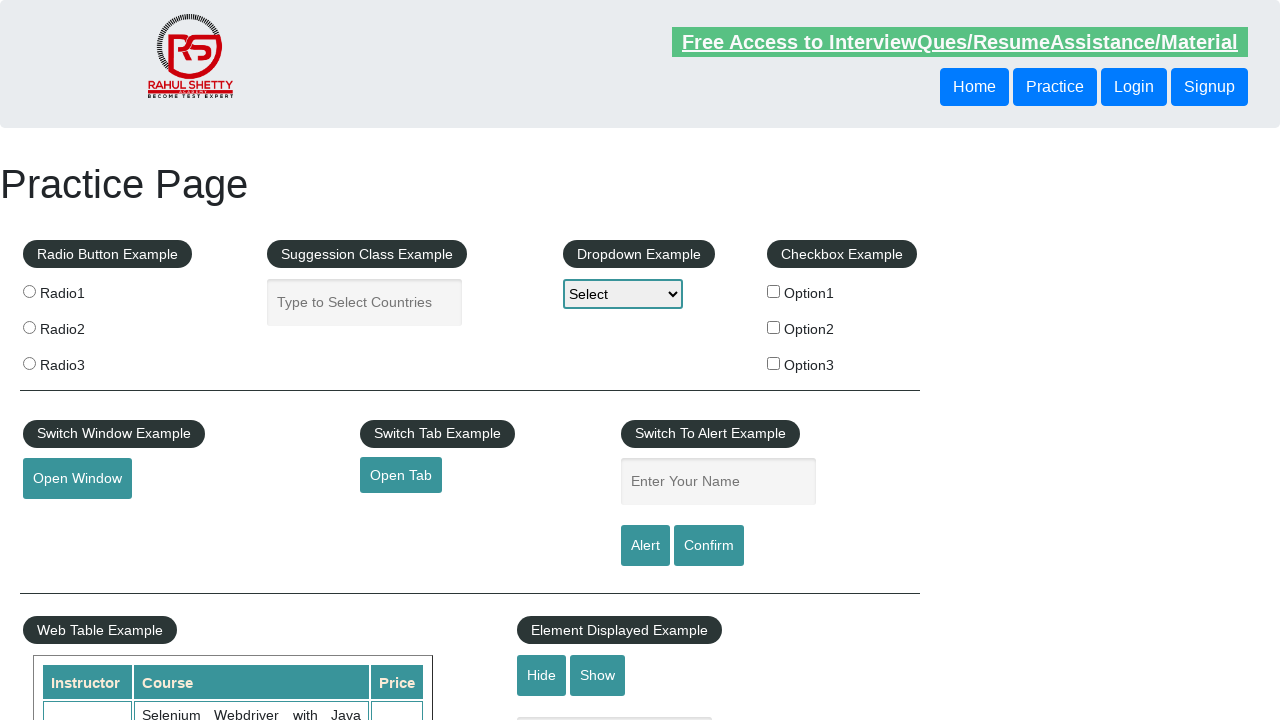

Clicked the second radio button at (29, 327) on xpath=//input[@name='radioButton'] >> nth=1
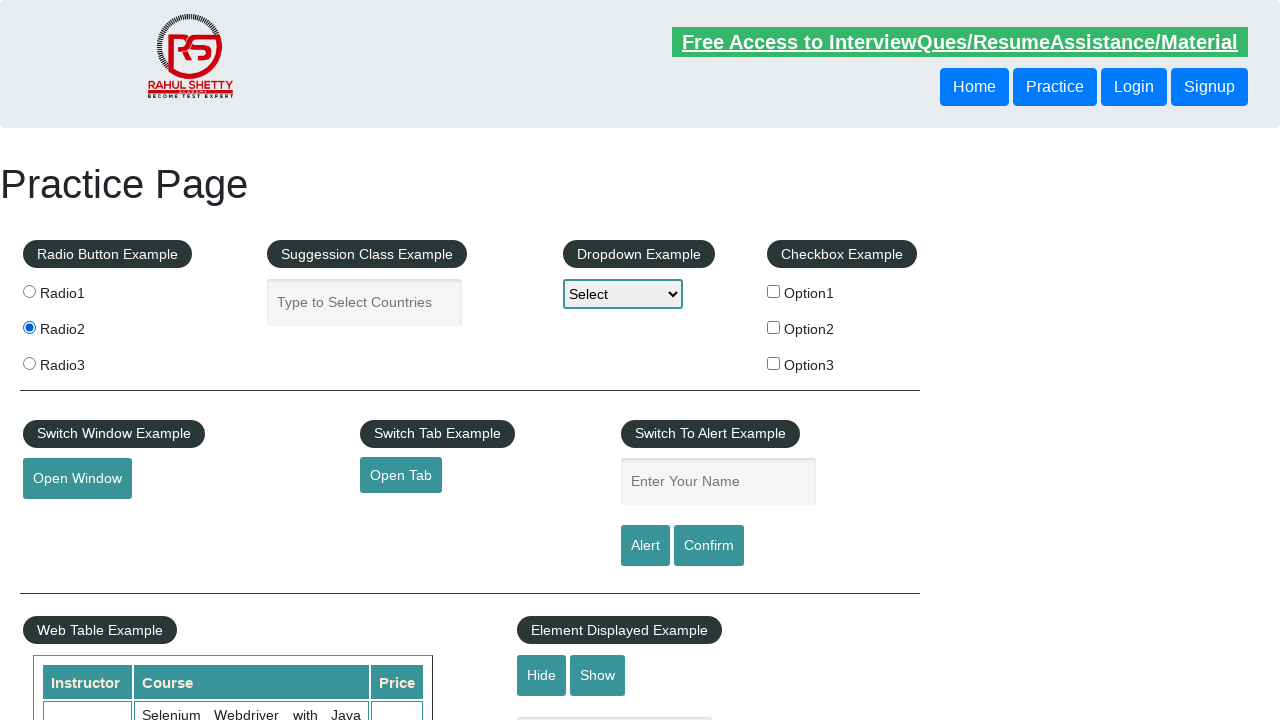

Verified that the second radio button is selected
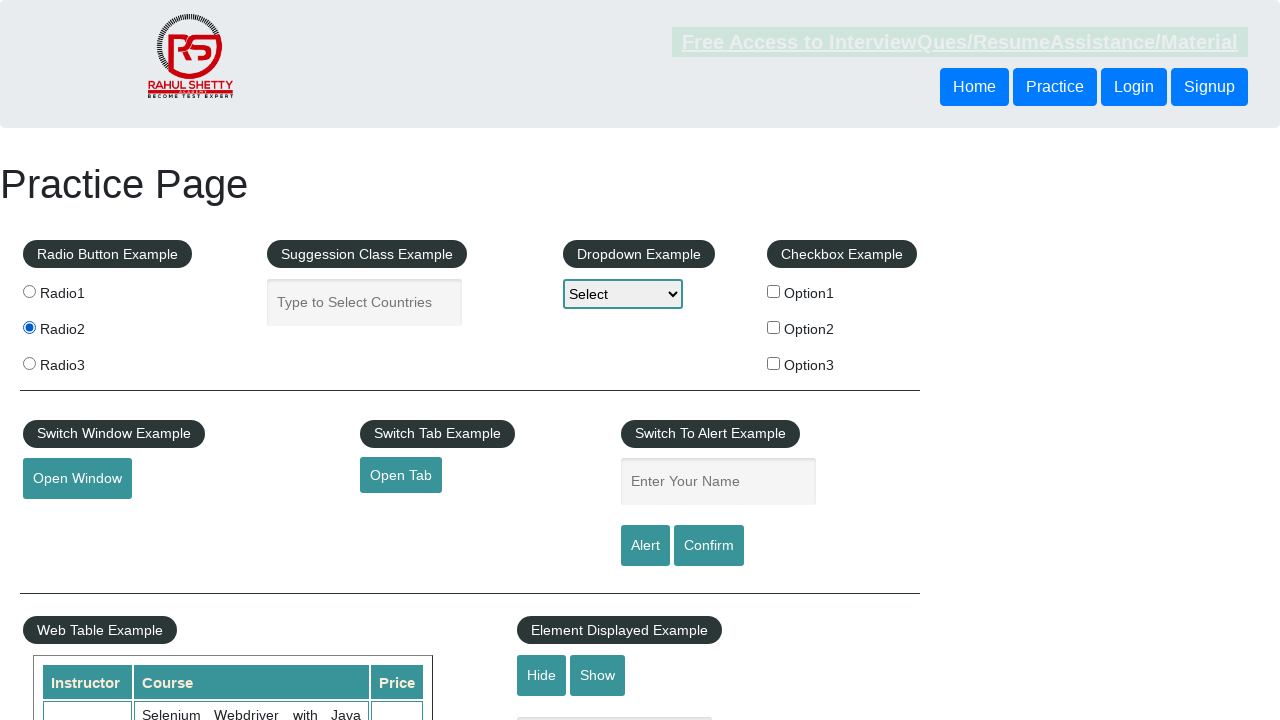

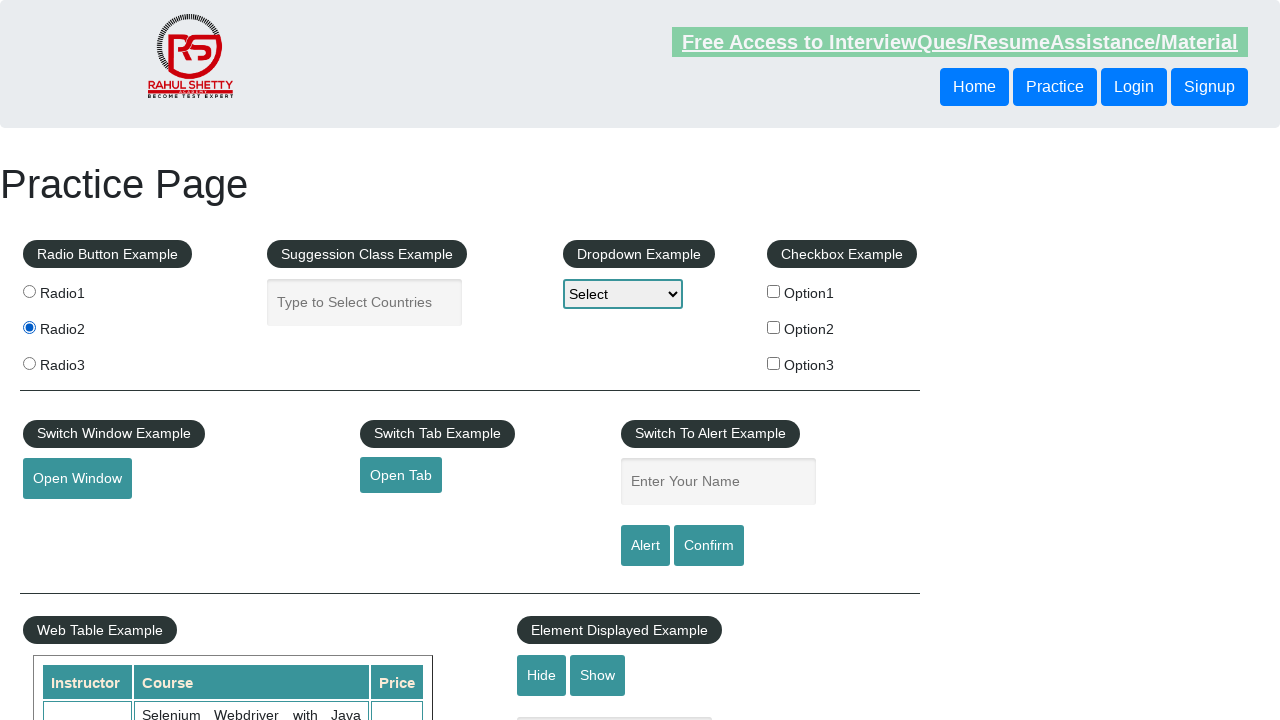